Navigates to the Trusted Institute website and waits for the page to load, verifying the page title is accessible.

Starting URL: https://trustedinstitute.com

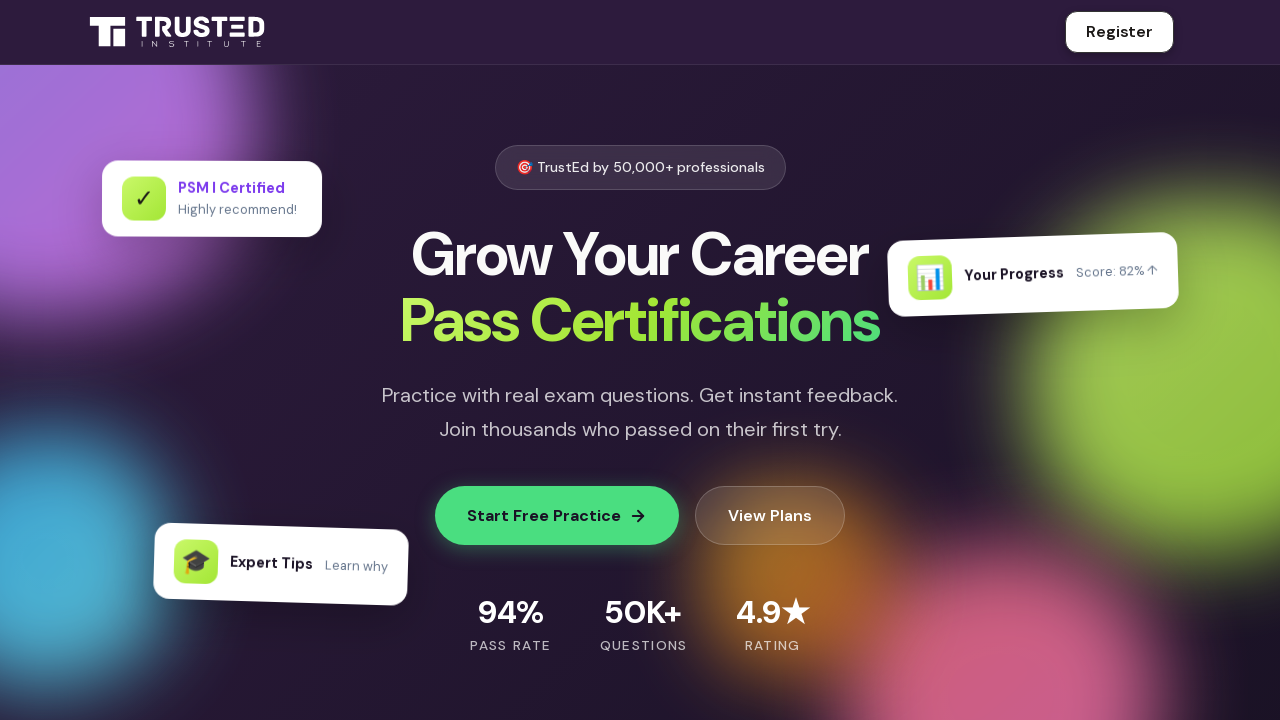

Waited for page to reach networkidle load state
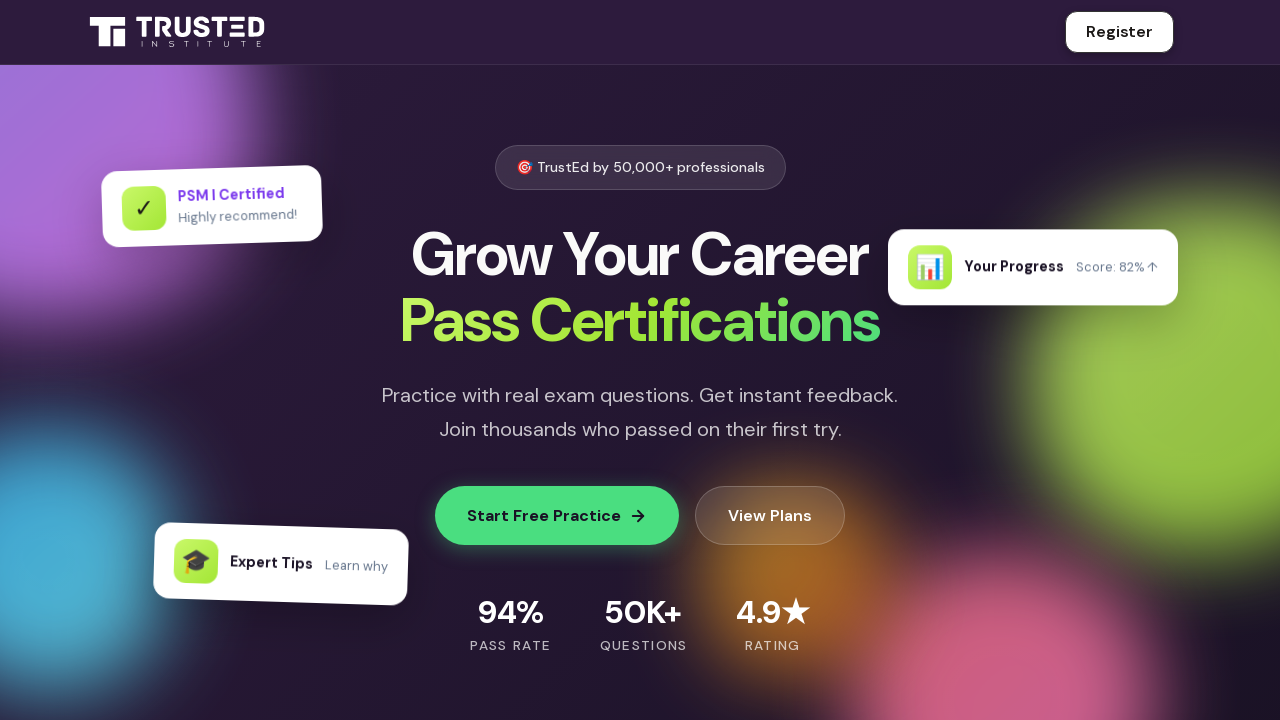

Verified page title is accessible and has content
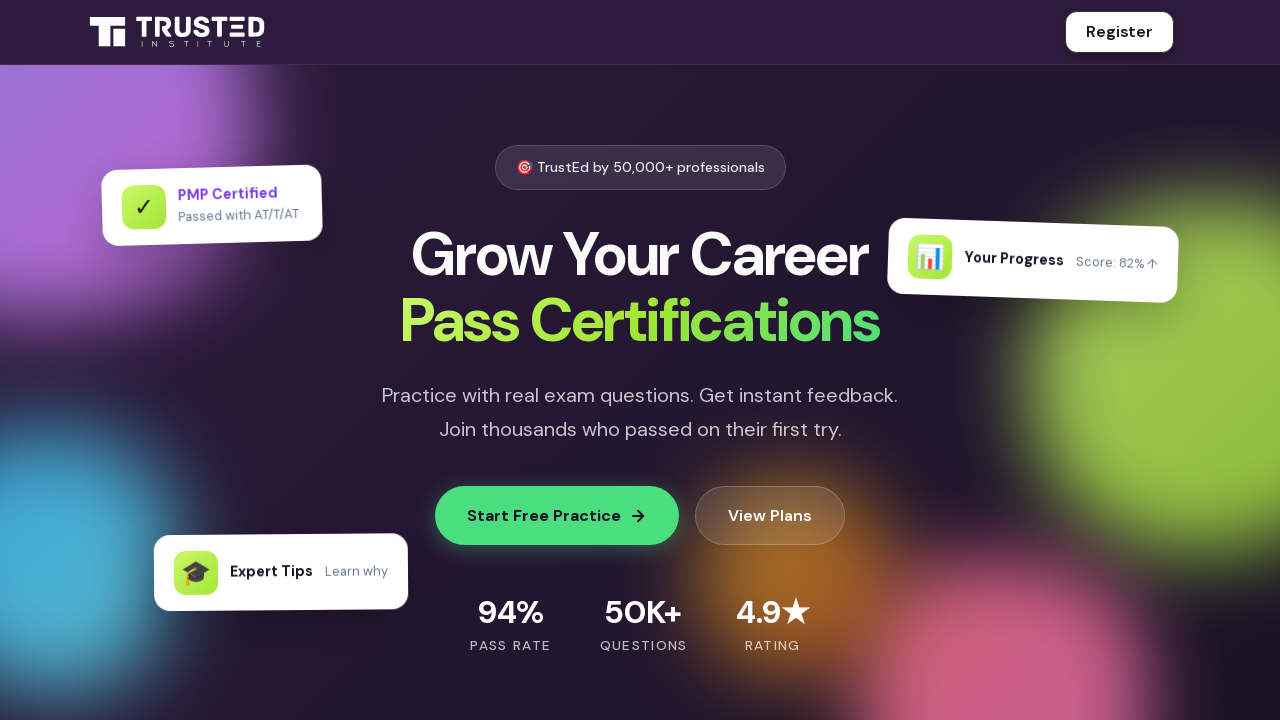

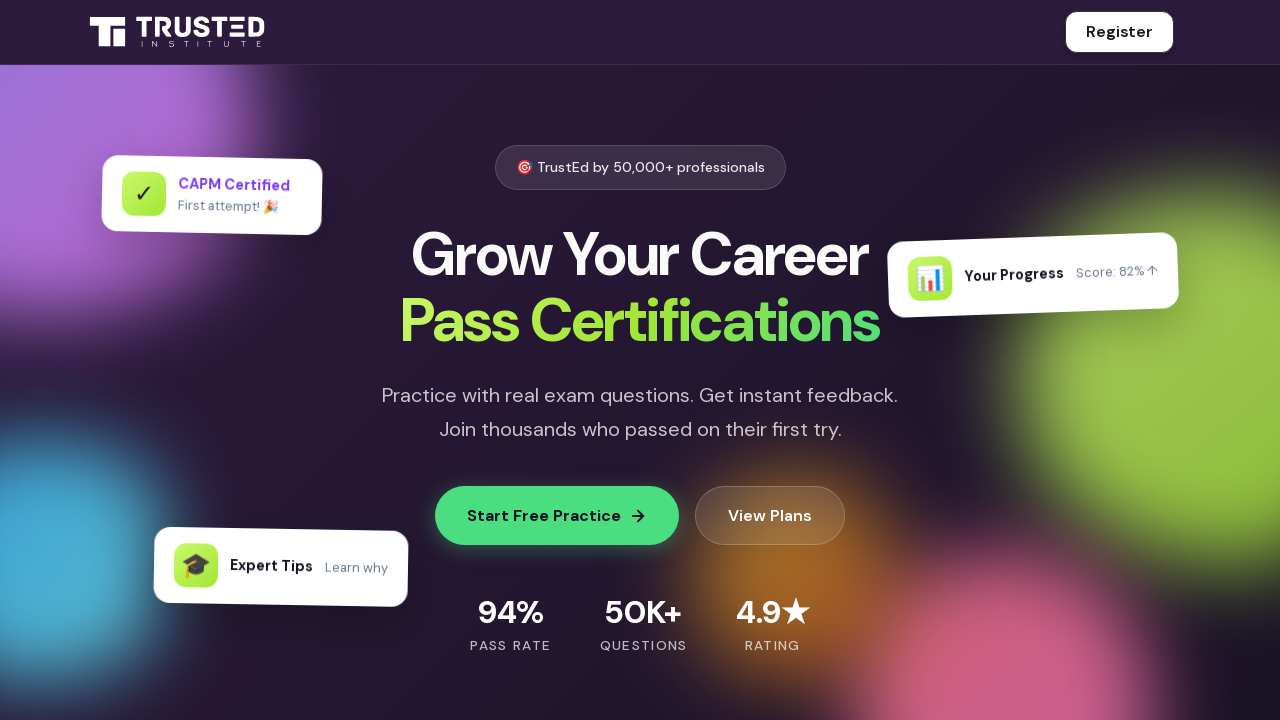